Navigates to the 99 Bottles of Beer website, clicks on the Lyrics submenu link, and verifies that there are exactly 100 paragraph tags in the main content area.

Starting URL: https://www.99-bottles-of-beer.net/

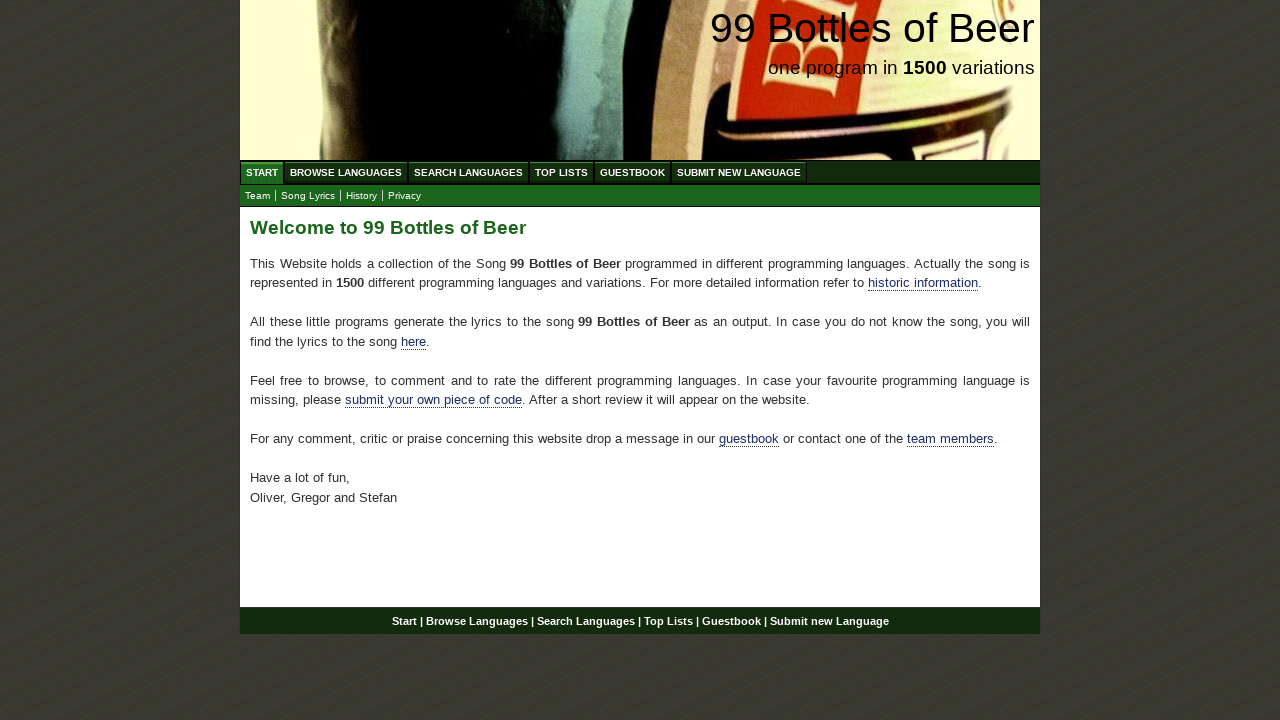

Clicked on the Lyrics submenu link at (308, 196) on xpath=//ul[@id='submenu']/li/a[@href='lyrics.html']
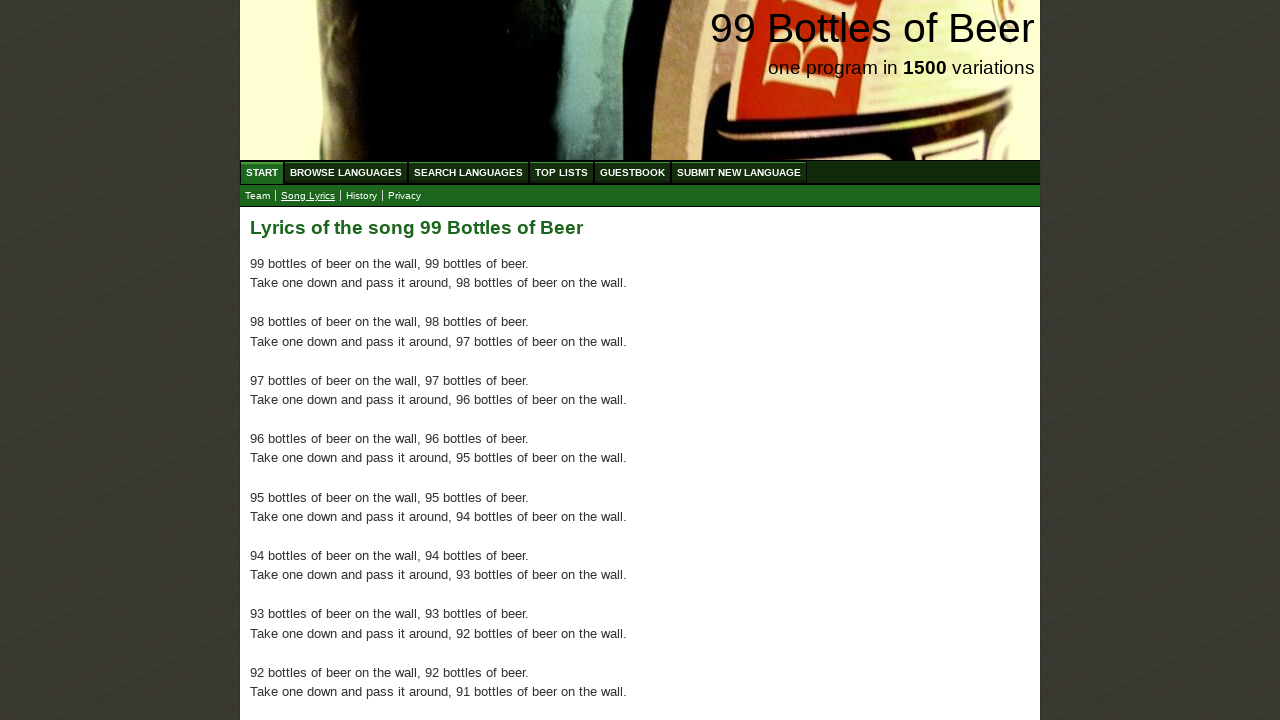

Main content area loaded with paragraph tags
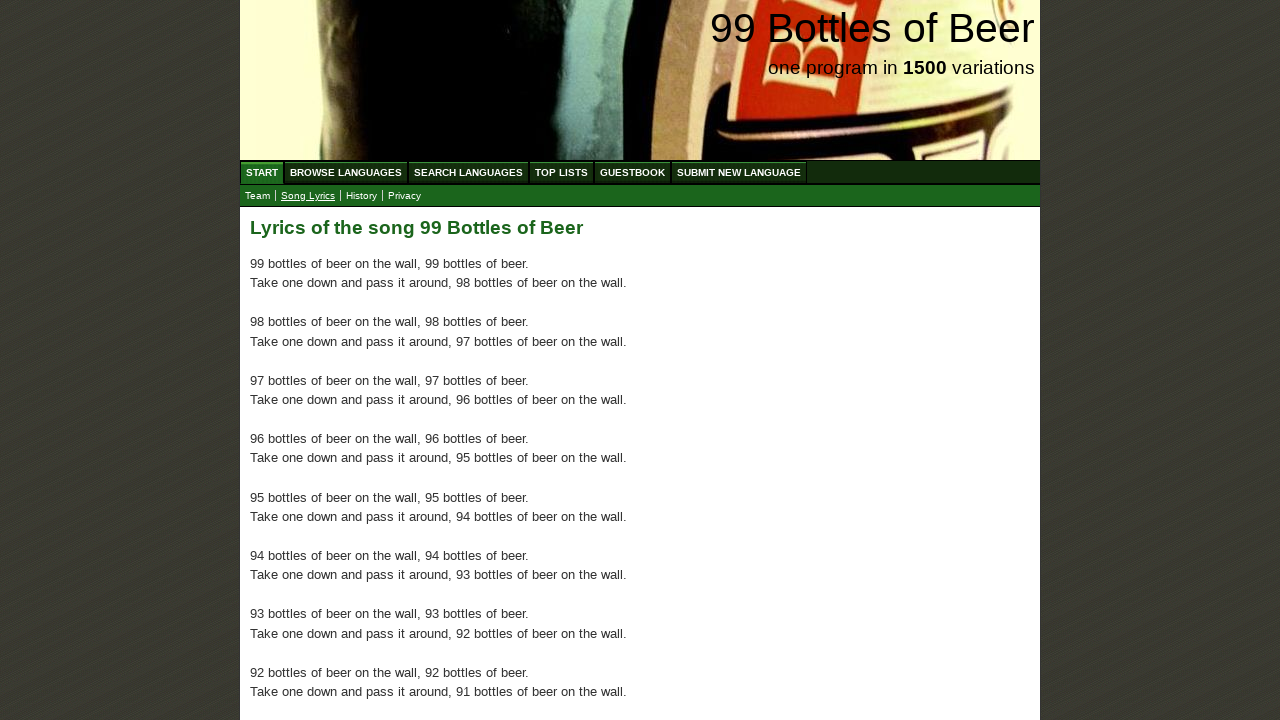

Located all paragraph tags in main content area
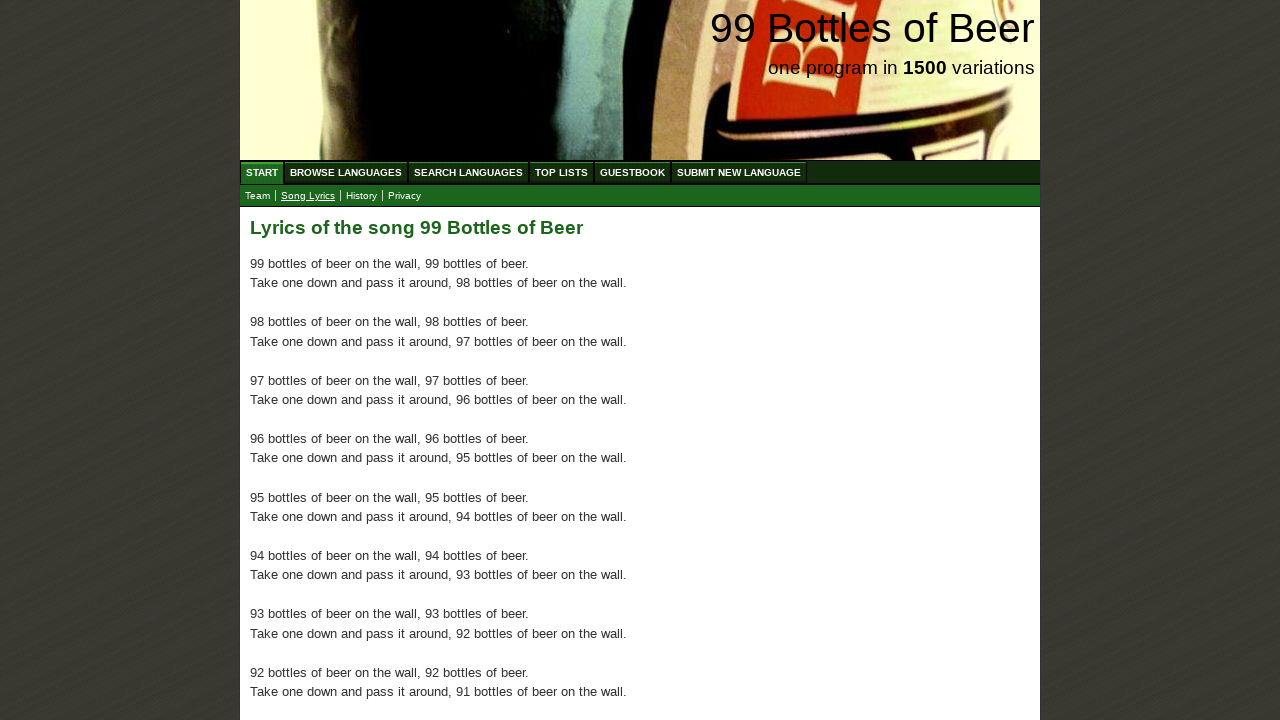

Counted paragraph tags: 100 found
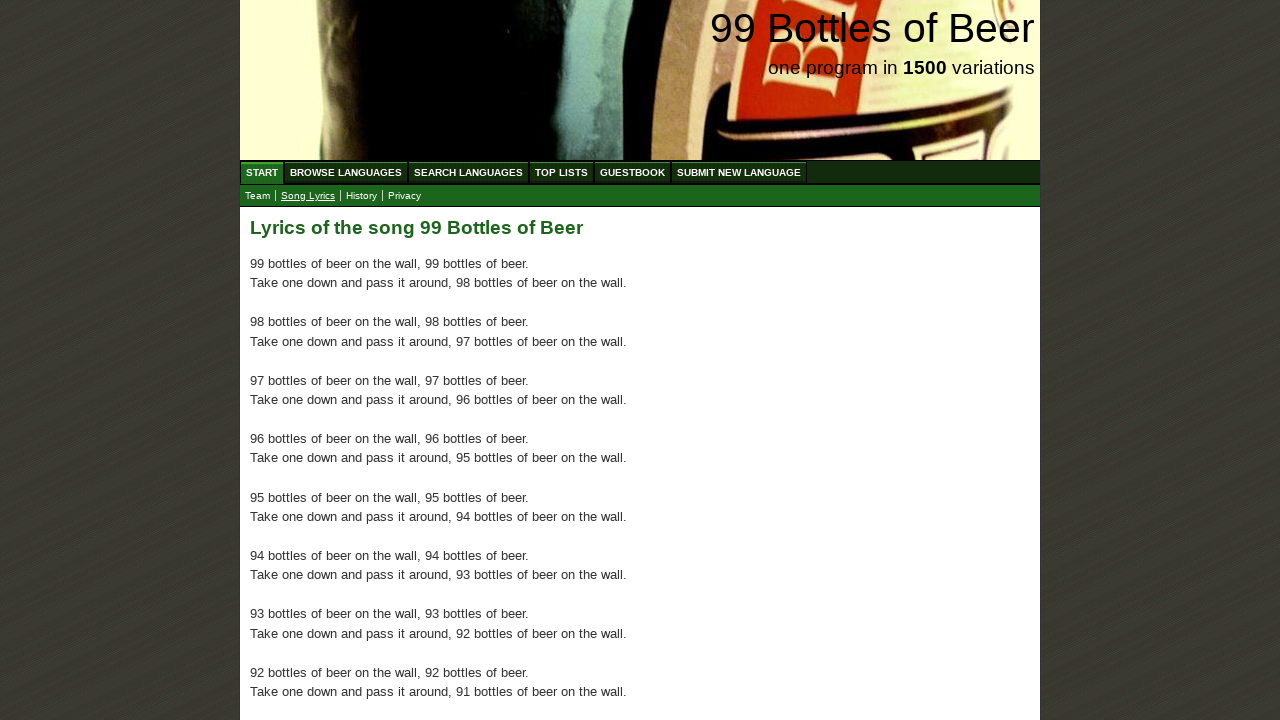

Assertion passed: exactly 100 paragraph tags verified
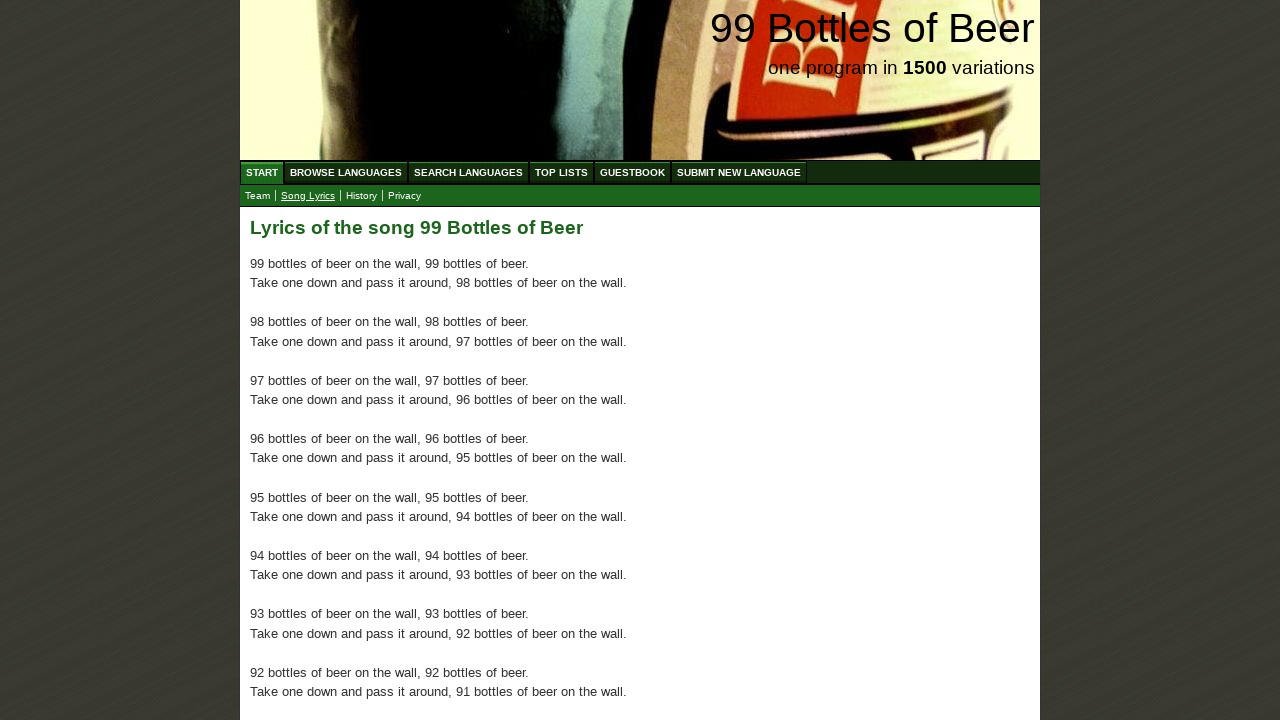

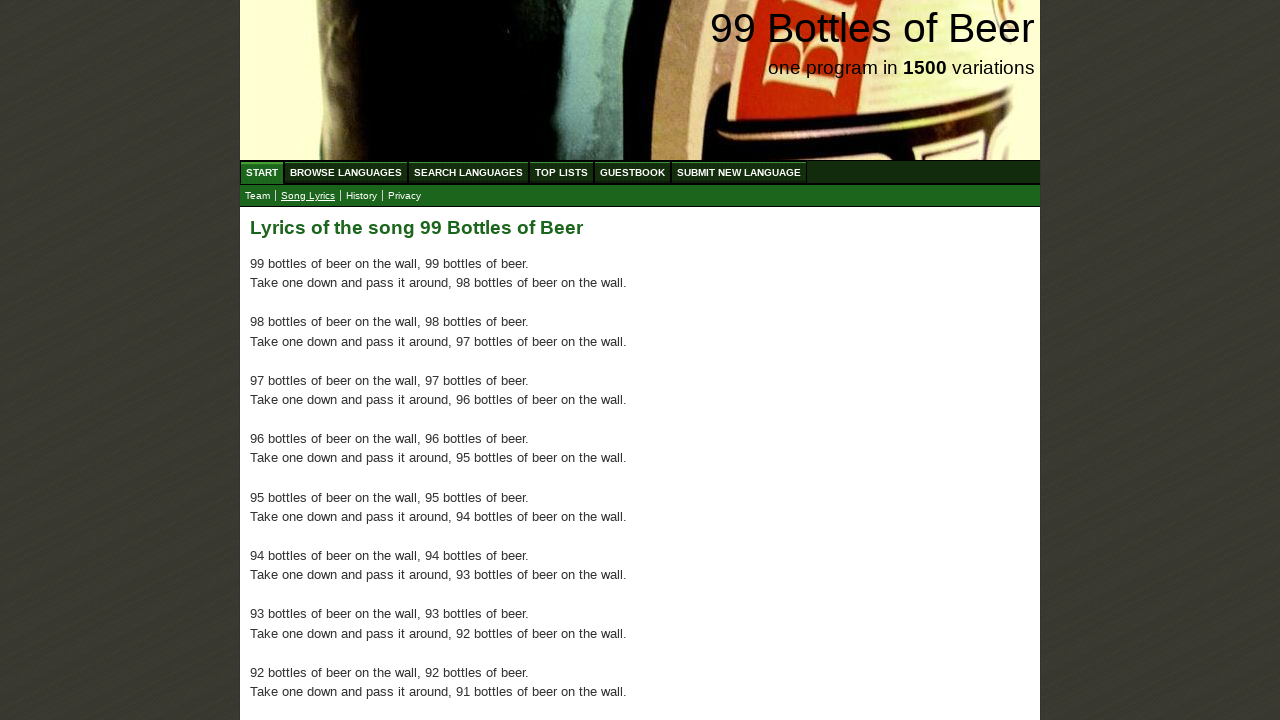